Navigates to the Drawing in canvas page and verifies the page title

Starting URL: https://bonigarcia.dev/selenium-webdriver-java/

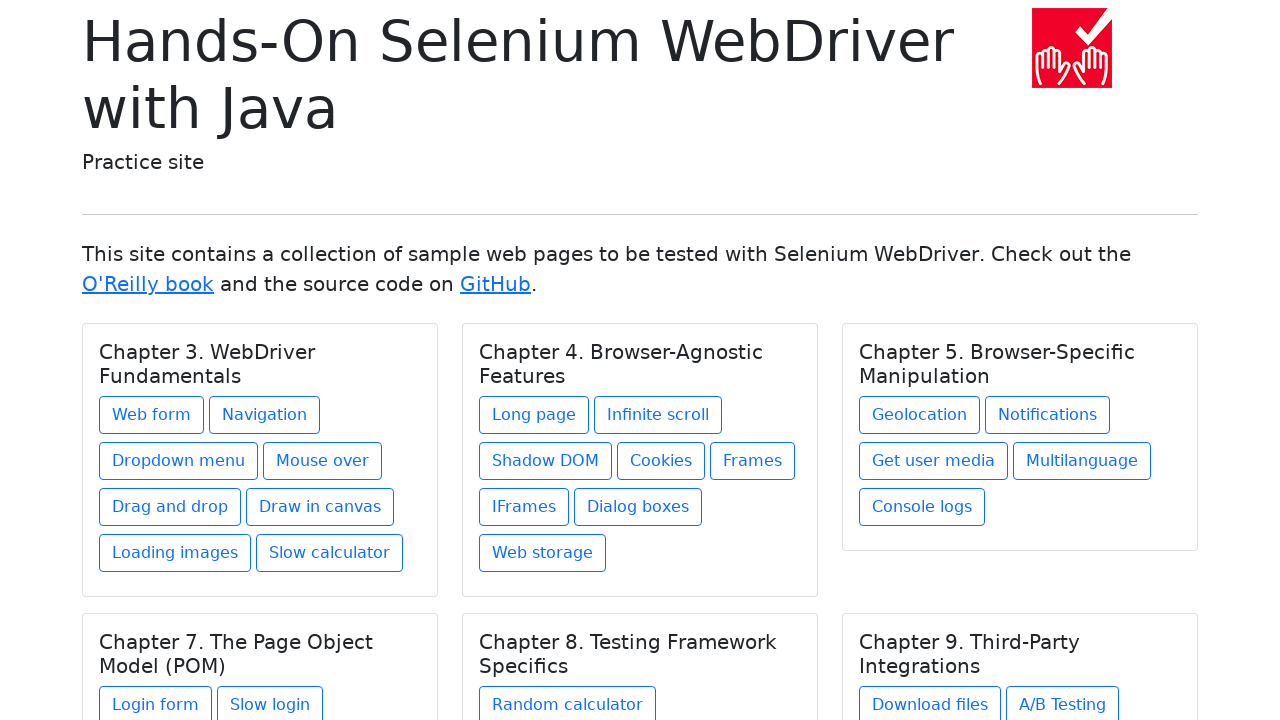

Clicked on Drawing in canvas link under Chapter 3 at (320, 507) on xpath=//h5[text() = 'Chapter 3. WebDriver Fundamentals']/../a[@href = 'draw-in-c
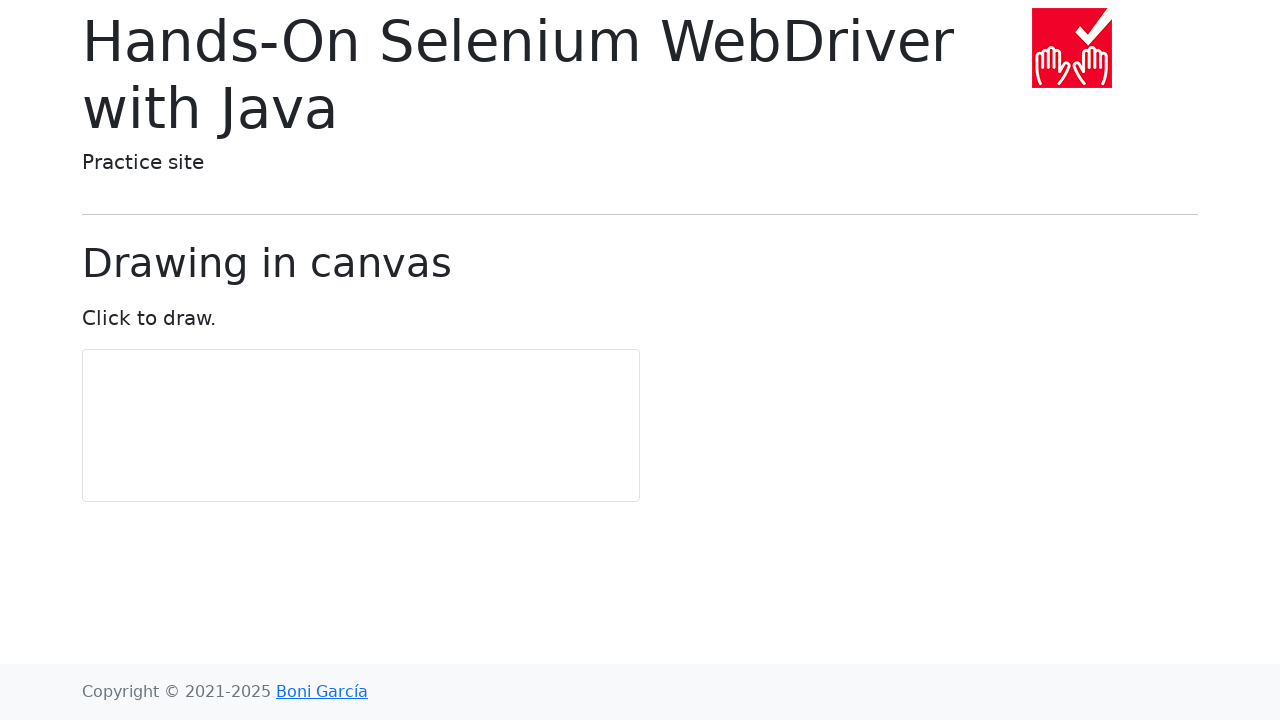

Verified page title 'Drawing in canvas' is displayed
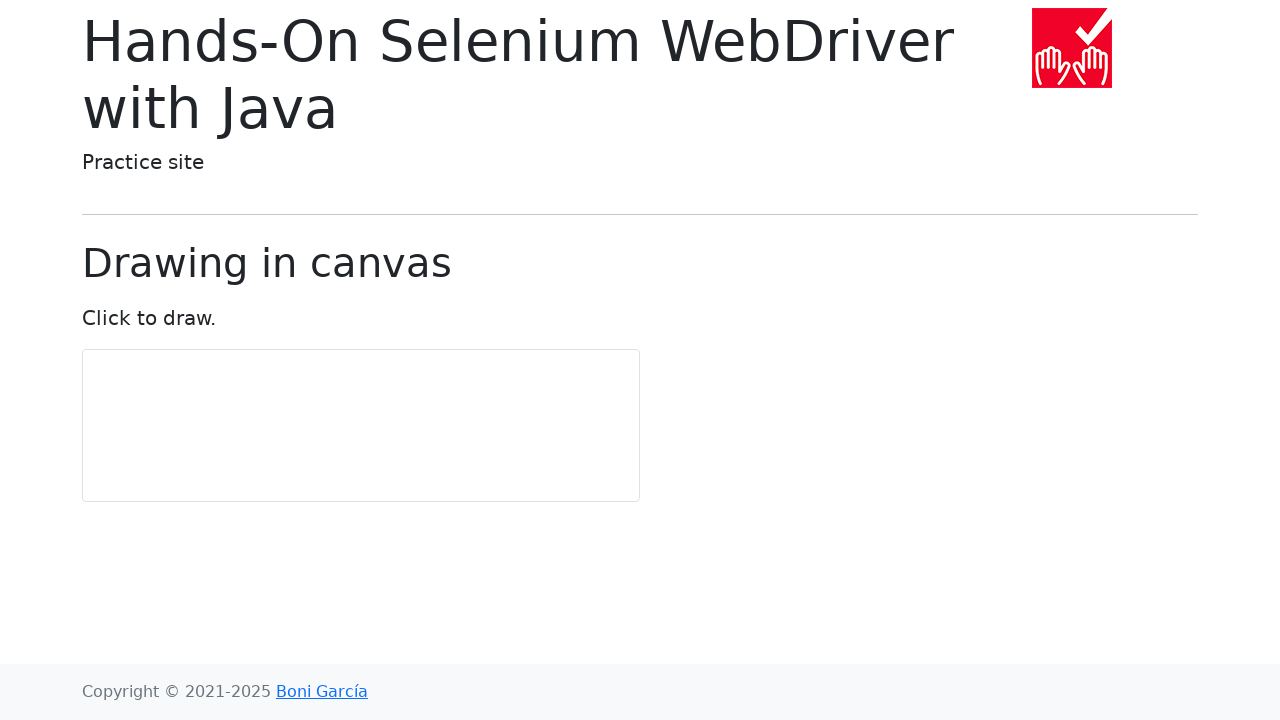

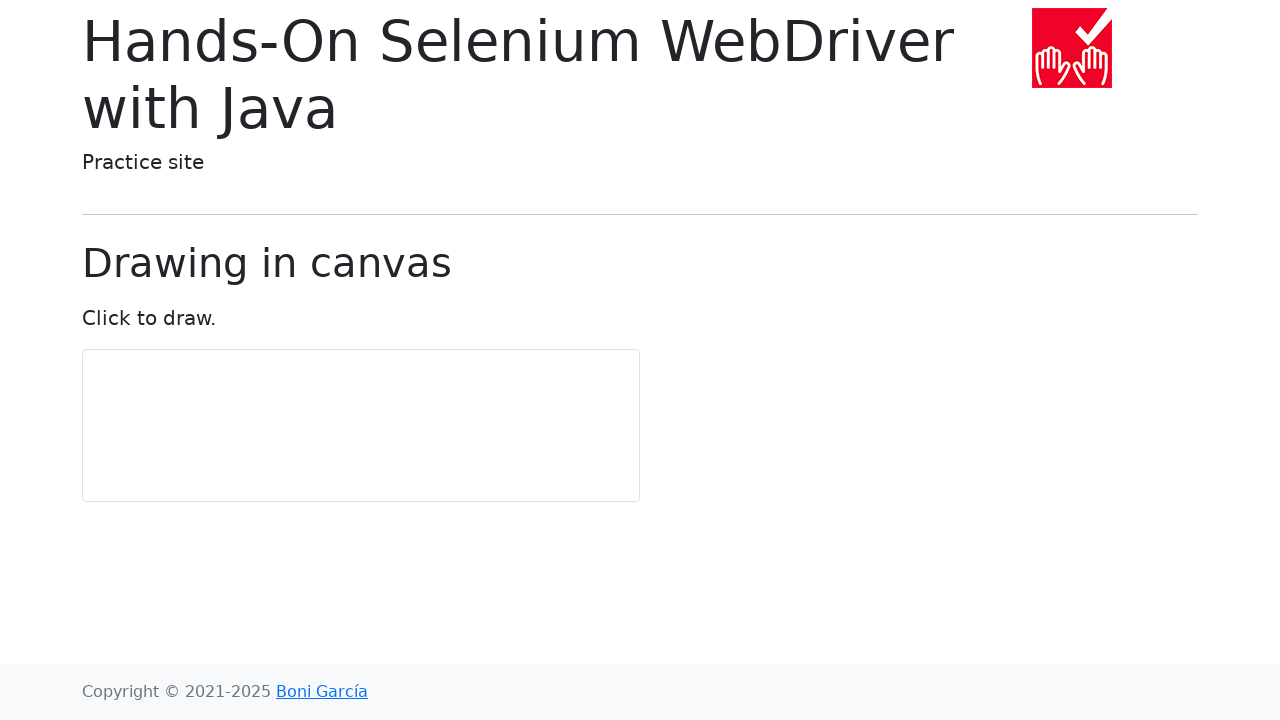